Tests the login form validation by clicking the login button without entering credentials and verifying that the "Username is required" error message is displayed.

Starting URL: https://www.saucedemo.com/

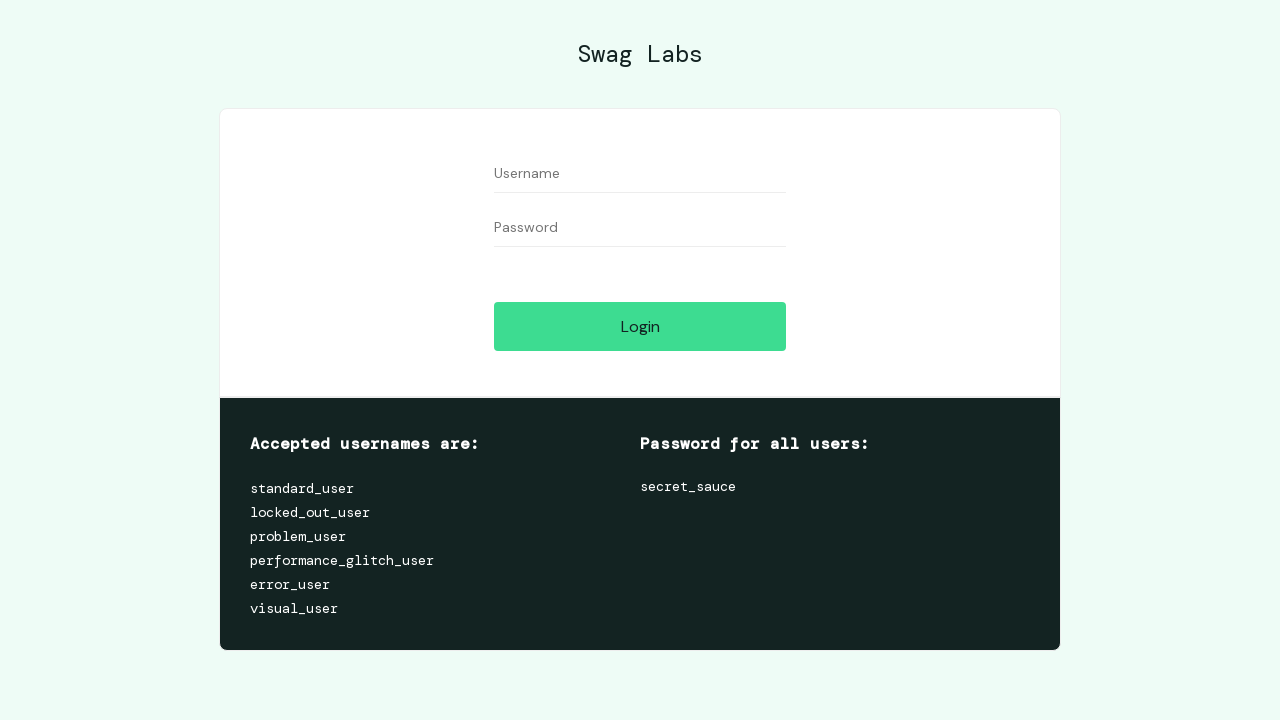

Navigated to Sauce Demo login page
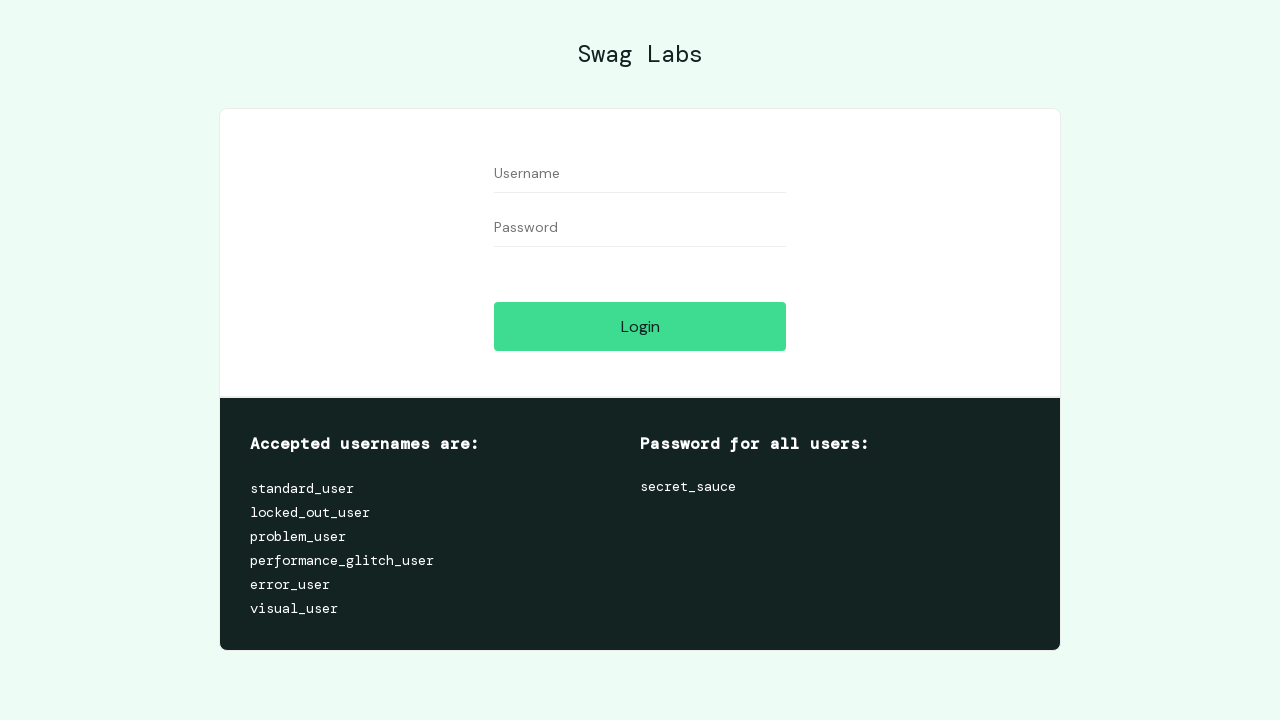

Clicked login button without entering credentials at (640, 326) on input[type='submit']
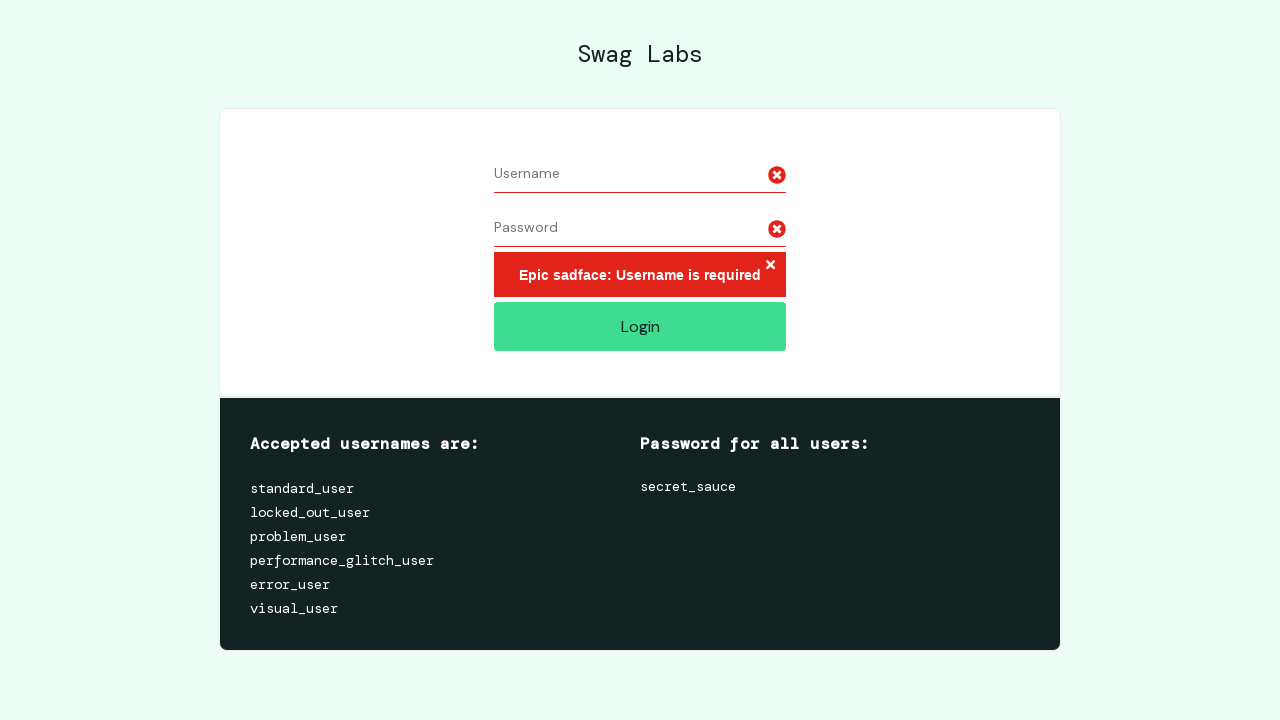

Verified 'Username is required' error message is displayed
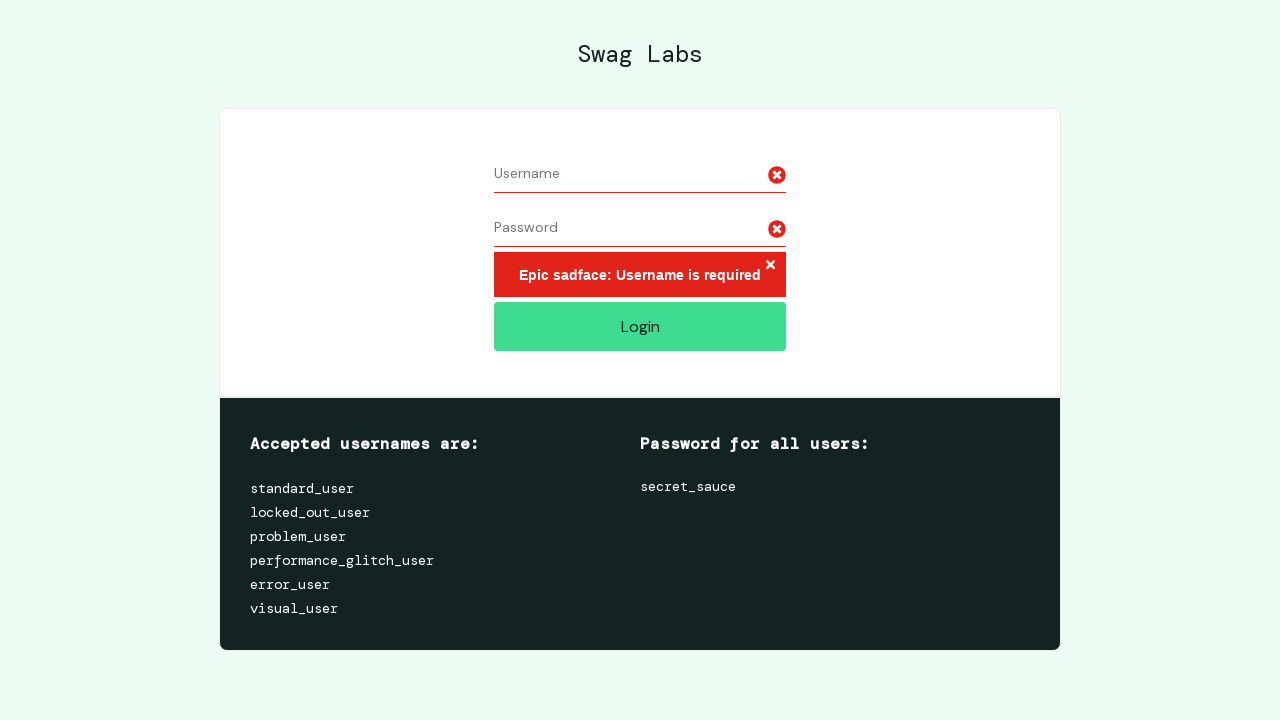

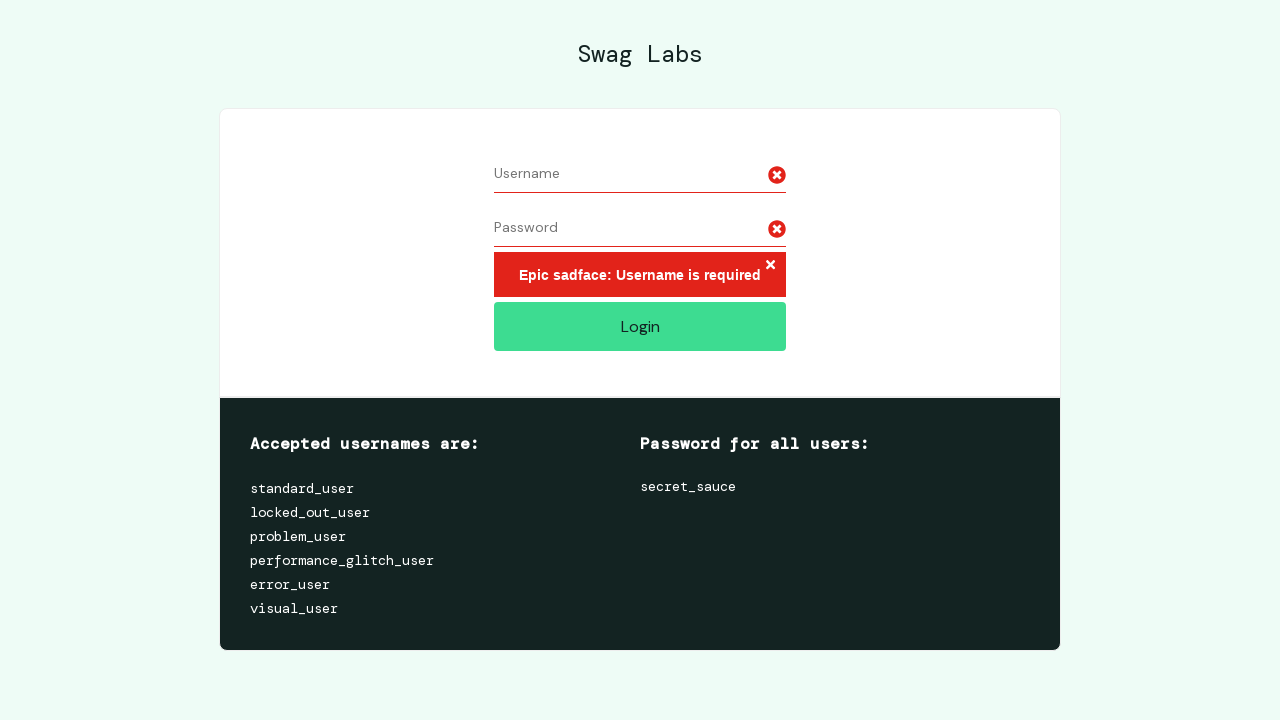